Tests JavaScript prompt dialog by clicking prompt button, entering text, and accepting

Starting URL: https://the-internet.herokuapp.com/javascript_alerts

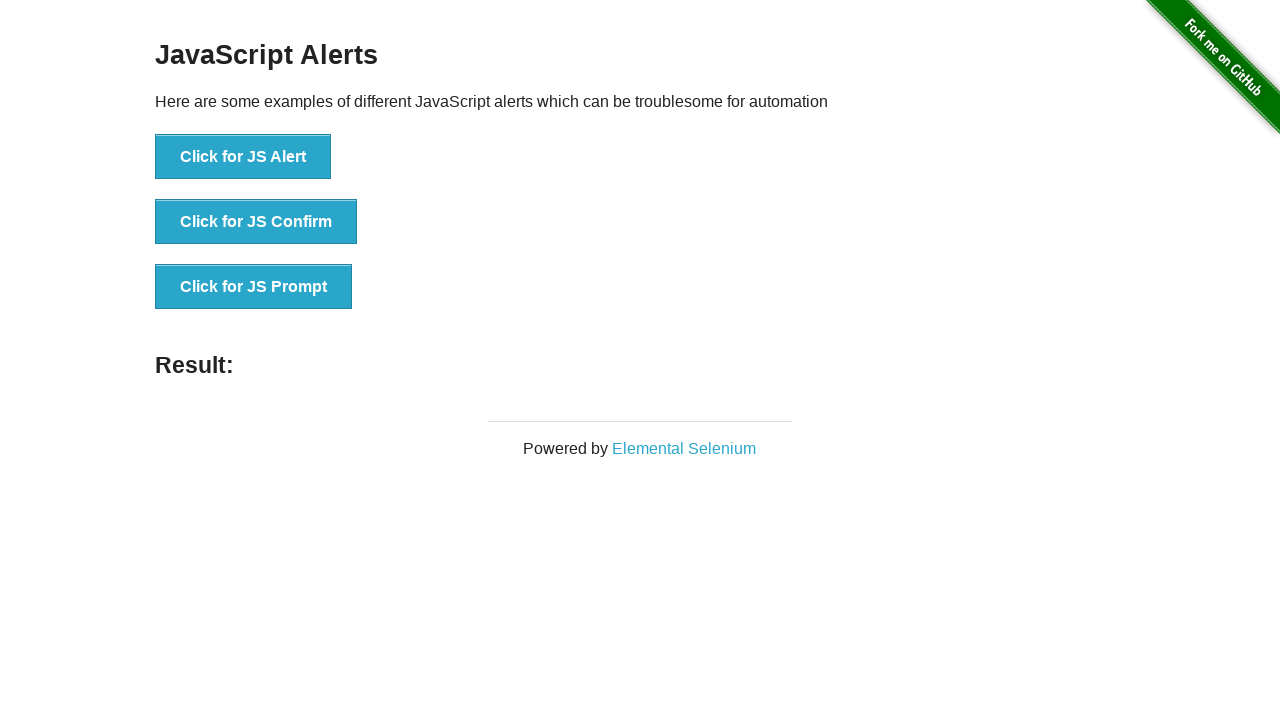

Set up dialog handler to accept prompt with 'Hello world!'
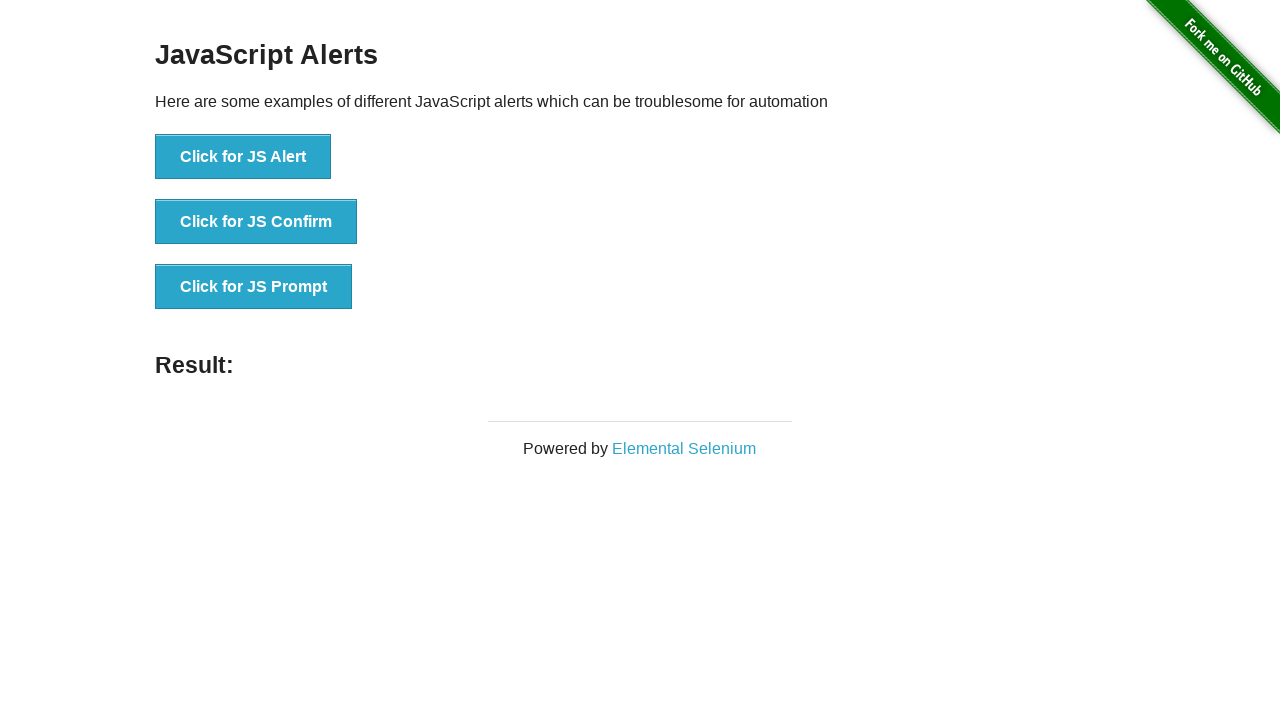

Clicked JS Prompt button to trigger prompt dialog at (254, 287) on [onclick='jsPrompt()']
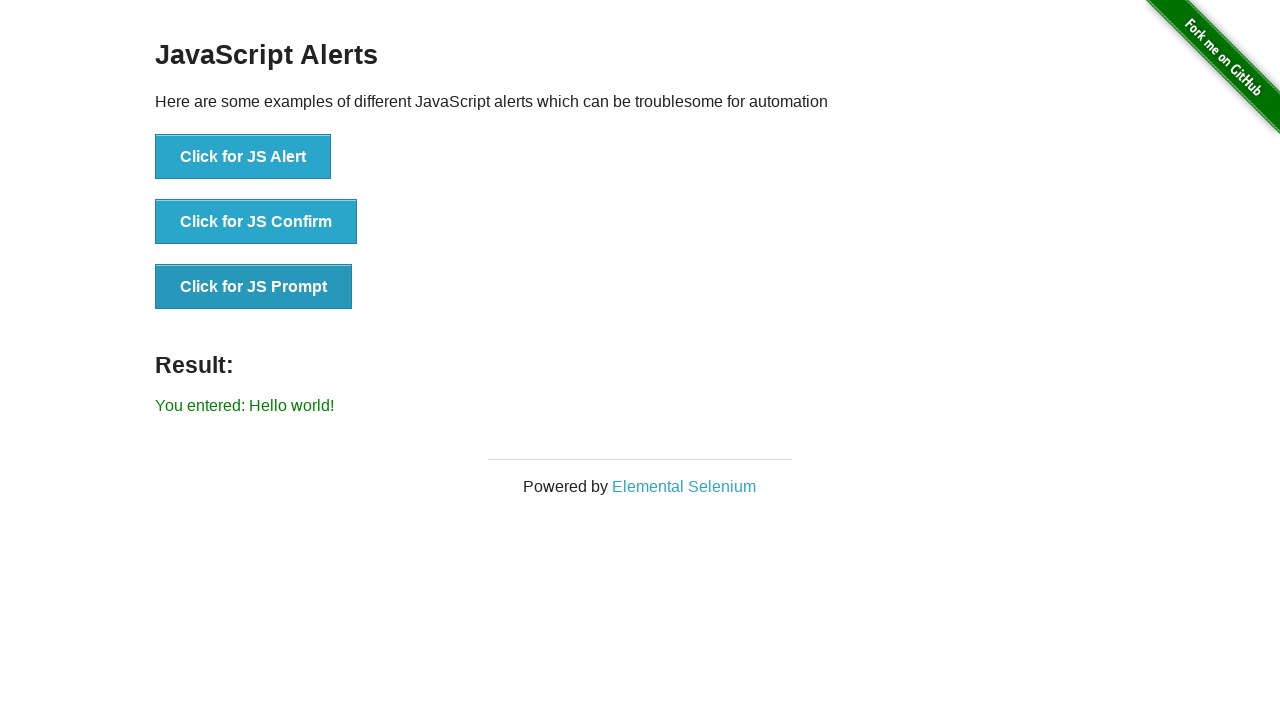

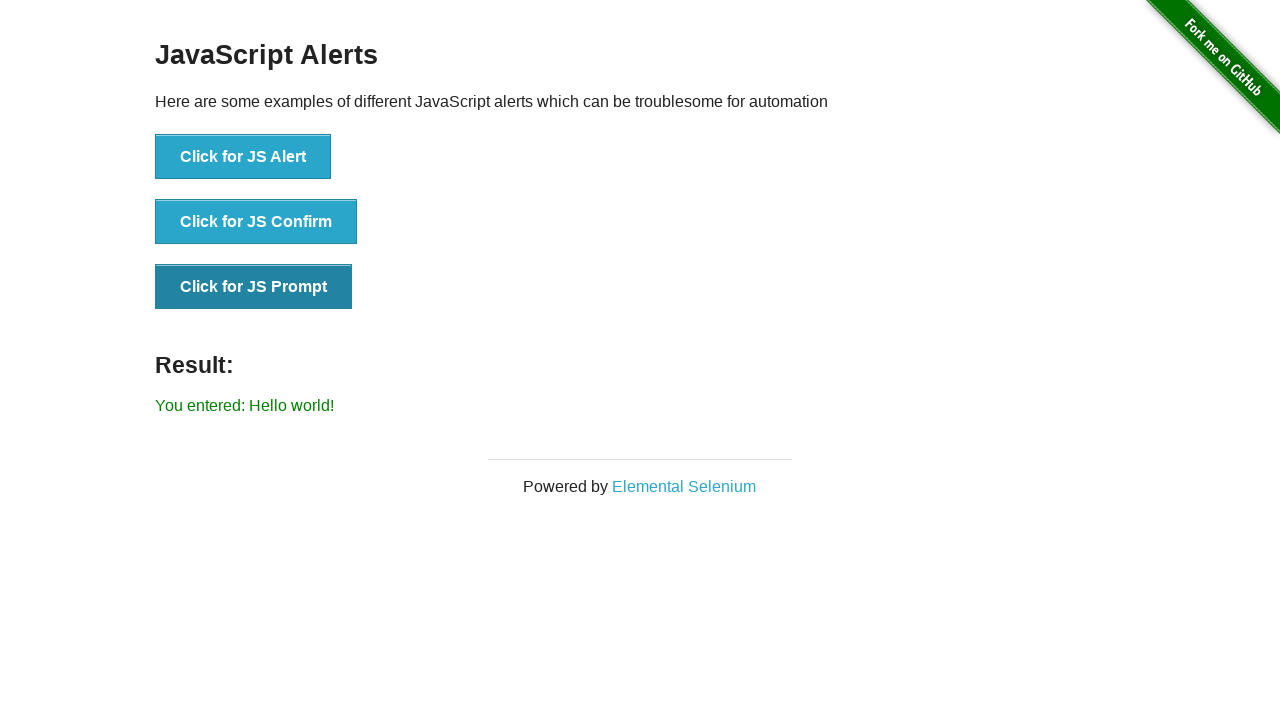